Navigates to the VWO application page and clicks on the "free trial" link to verify navigation to the free trial signup page.

Starting URL: https://app.vwo.com

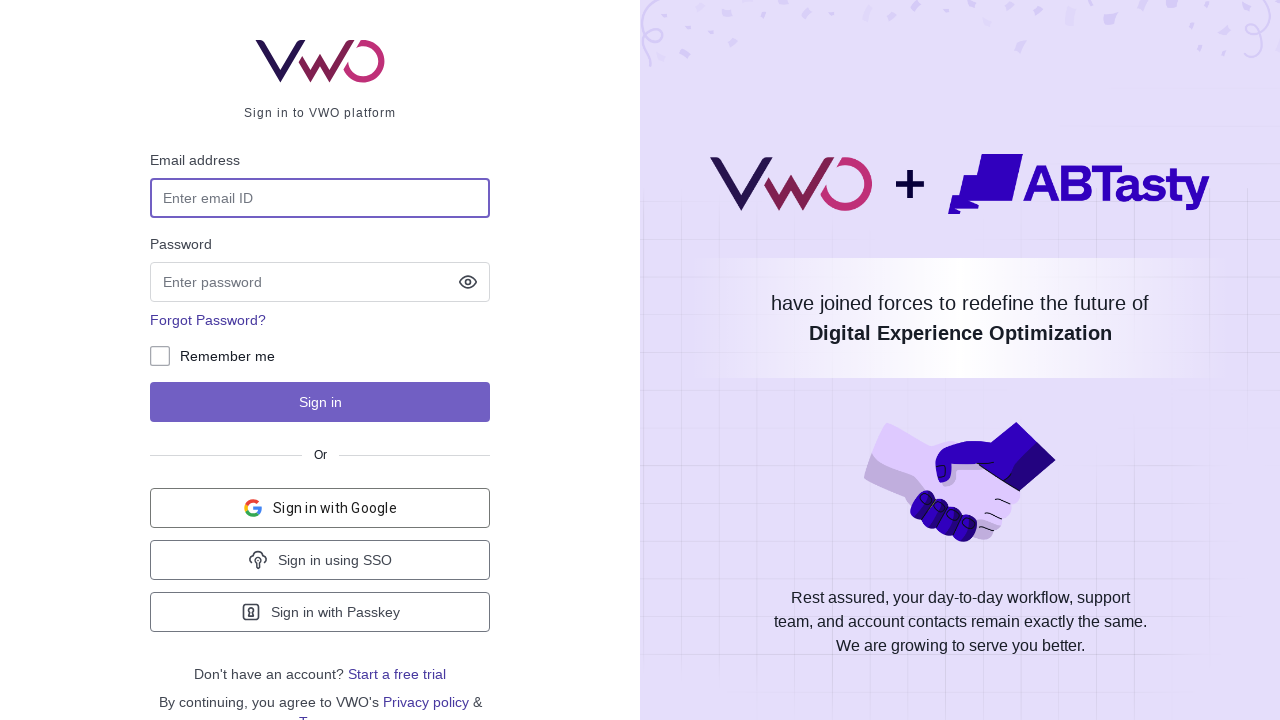

Clicked on the 'free trial' link at (397, 674) on a:has-text('free trial')
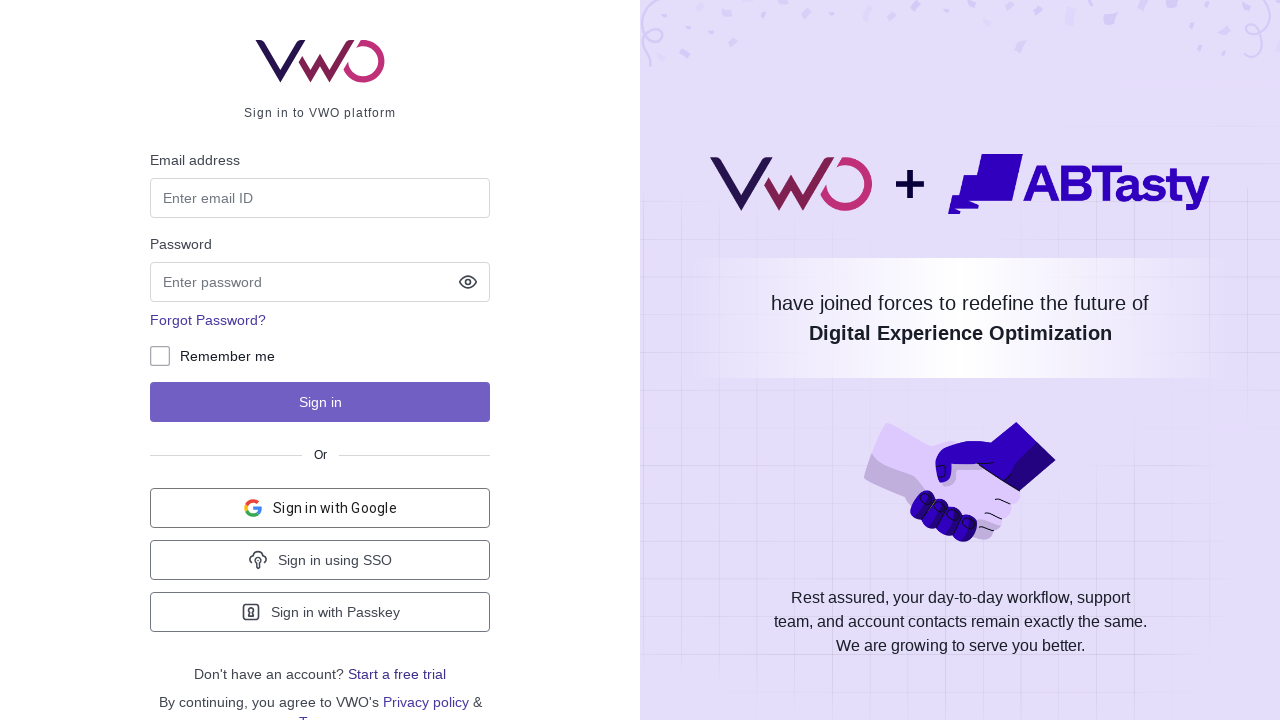

Waited for page to load completely (networkidle)
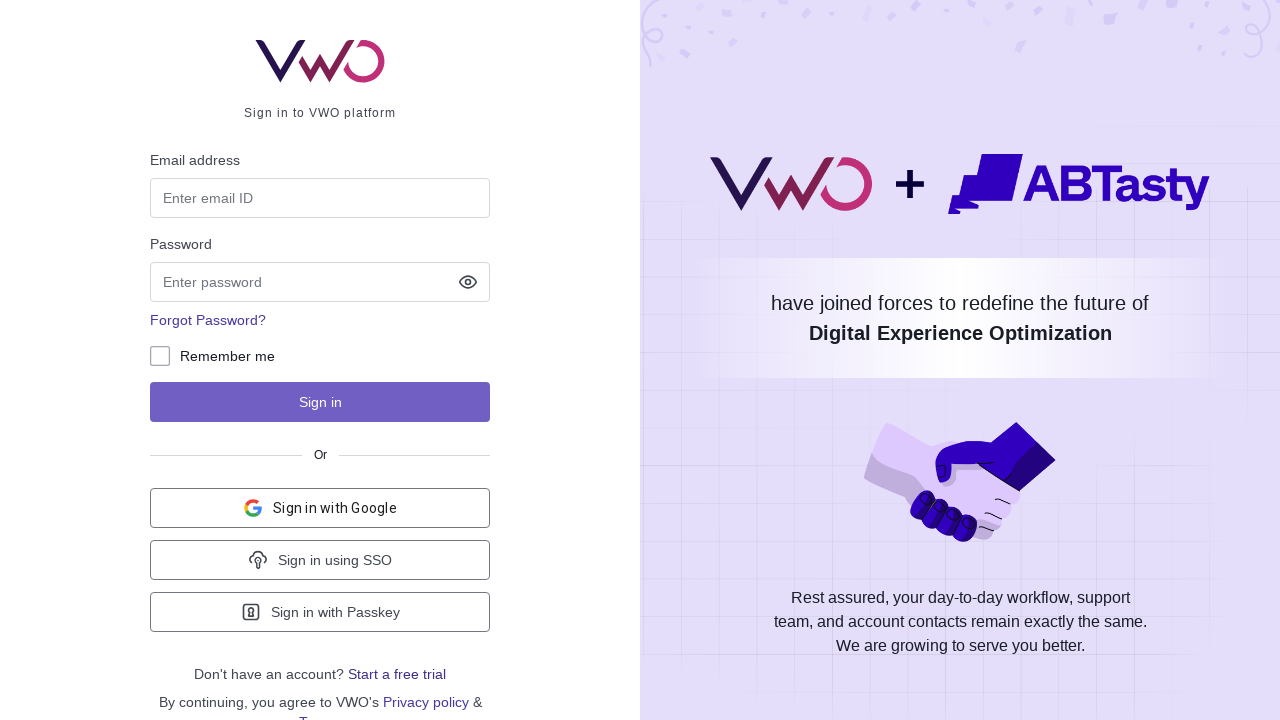

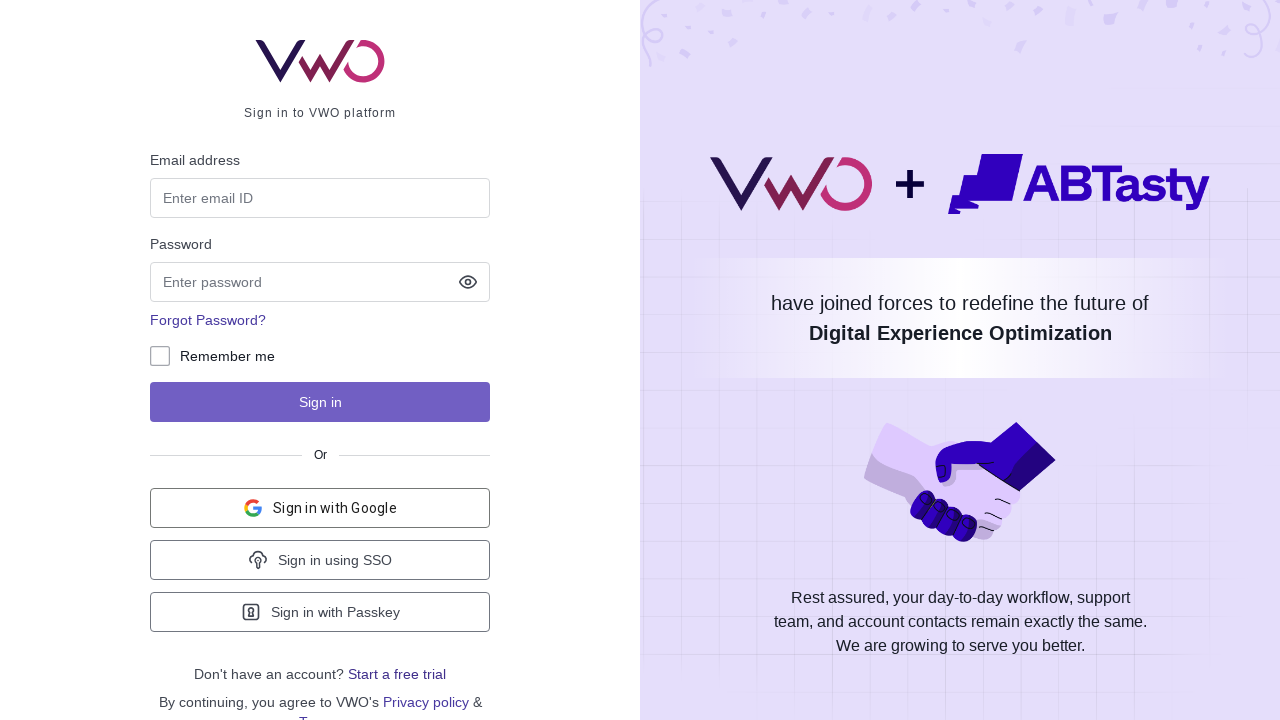